Tests the bank manager's open account functionality by first adding a customer and then opening an account for them

Starting URL: https://www.globalsqa.com/angularJs-protractor/BankingProject/#/login

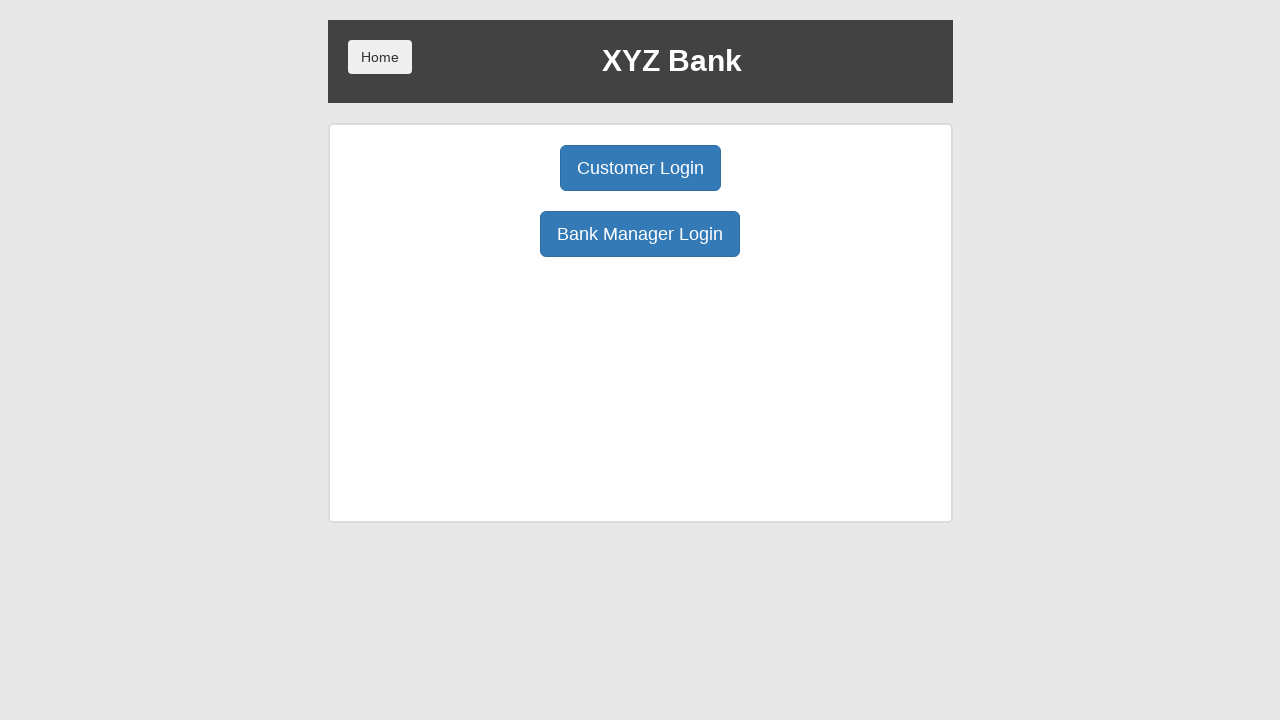

Clicked Bank Manager Login button at (640, 234) on button:has-text('Bank Manager Login')
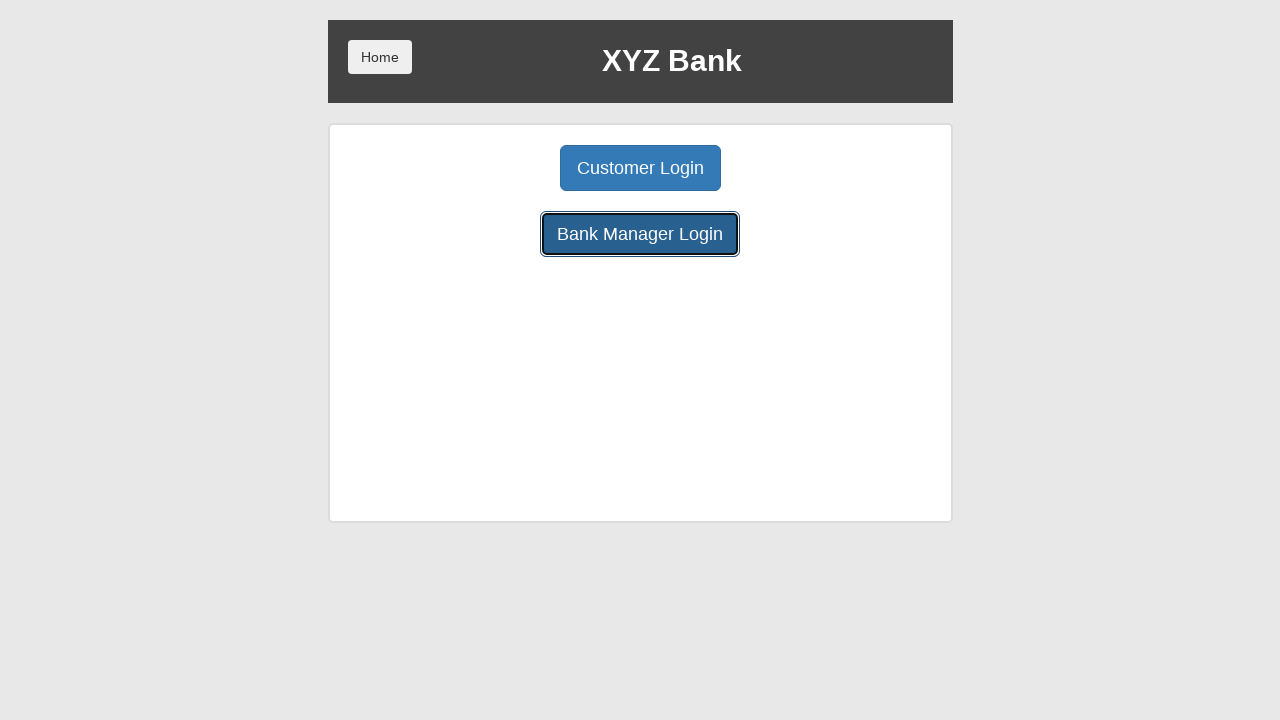

Clicked Add Customer tab at (502, 168) on button[ng-class='btnClass1']
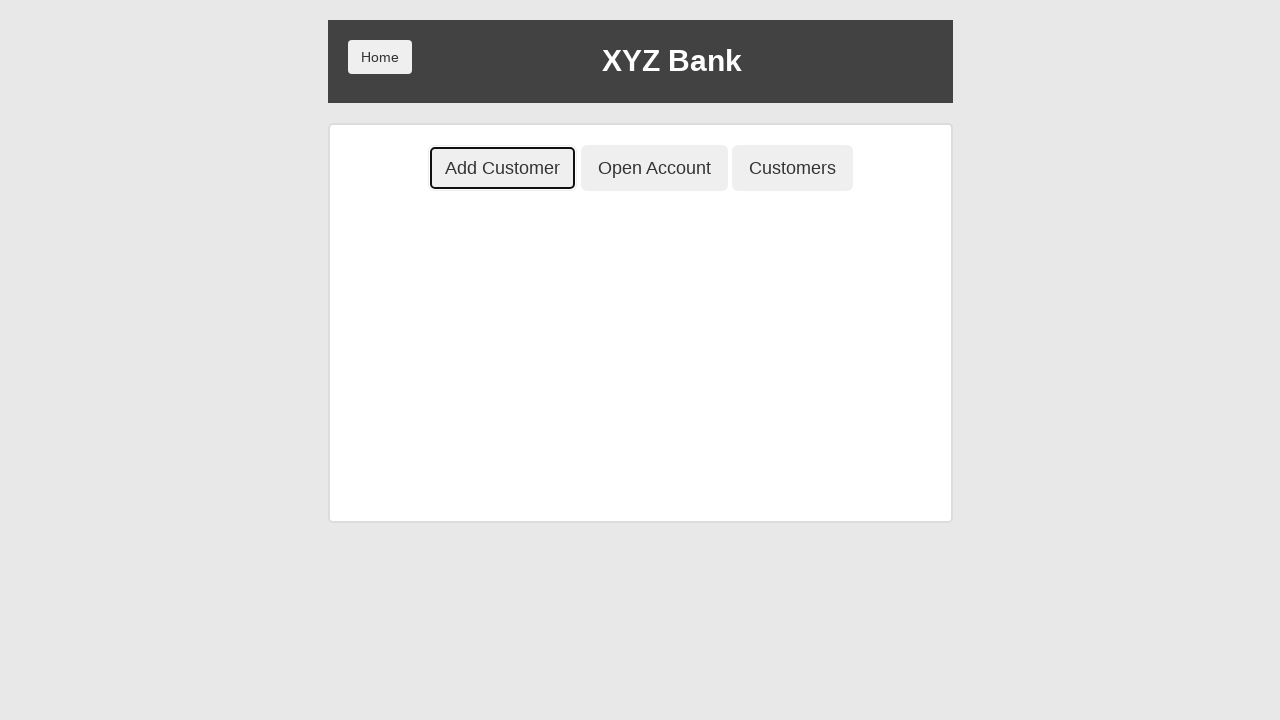

Filled First Name field with 'Anna' on input[placeholder='First Name']
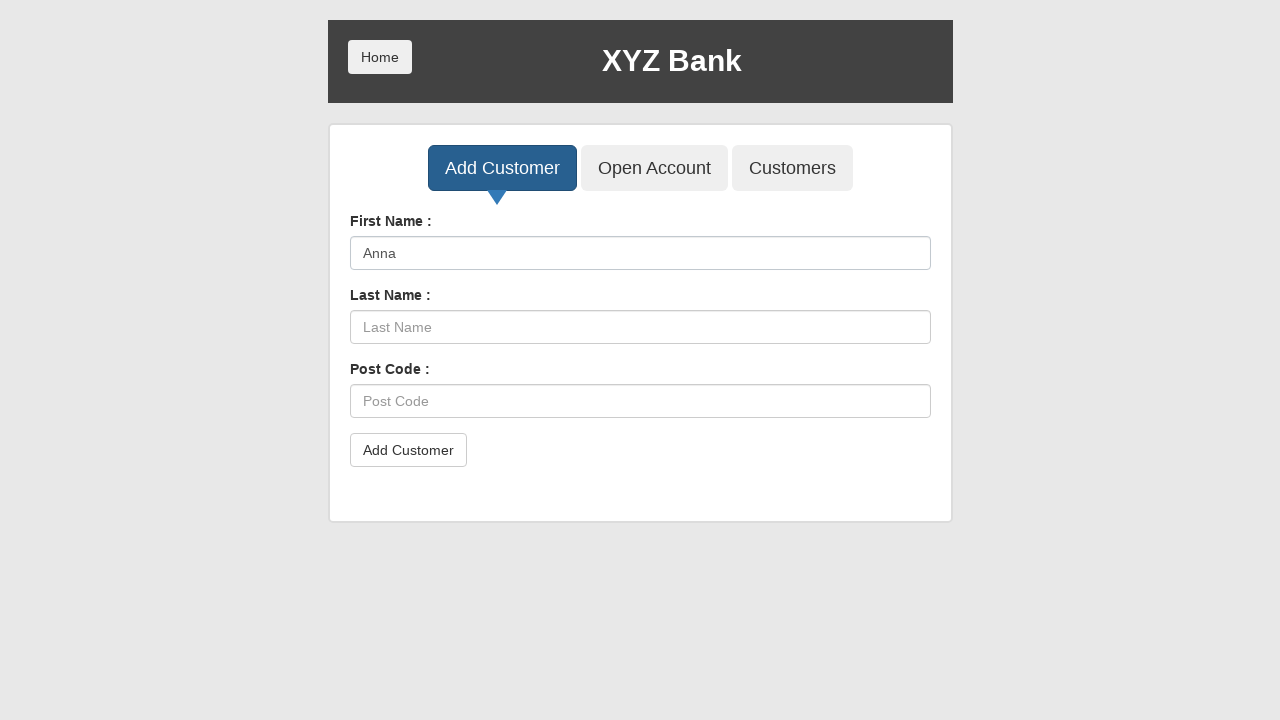

Filled Last Name field with 'March' on input[placeholder='Last Name']
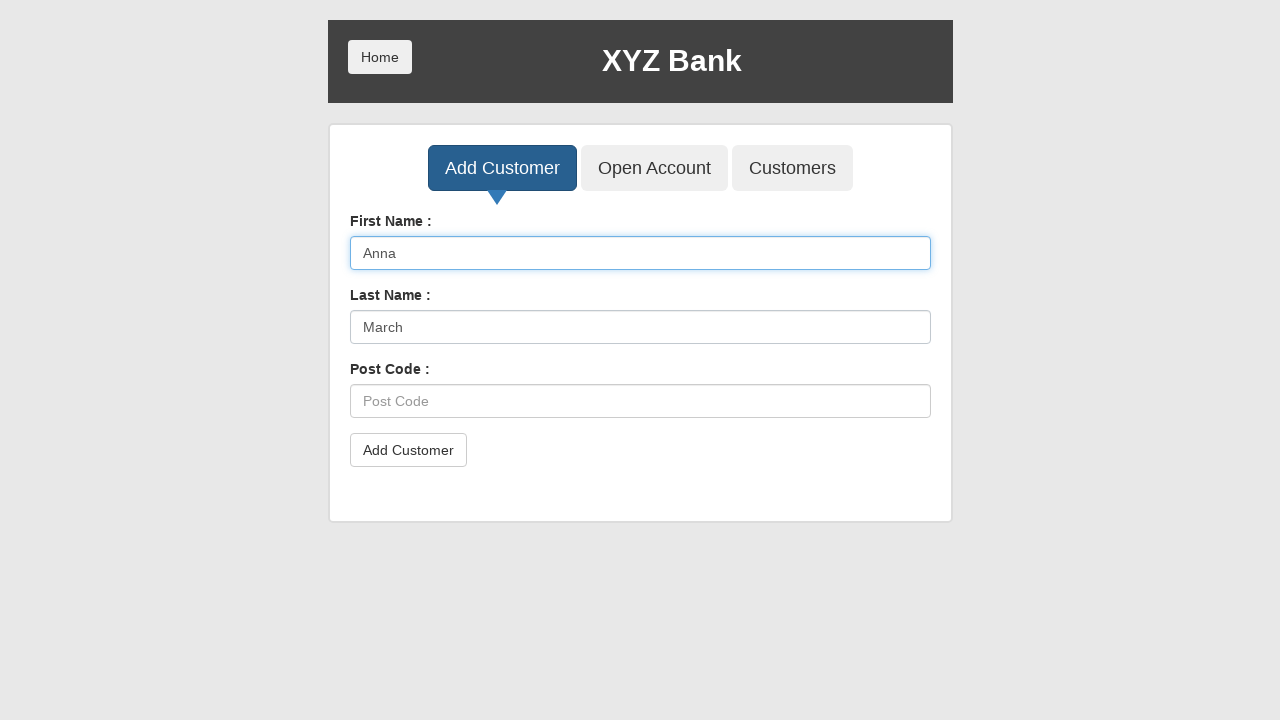

Filled Post Code field with '60126' on input[placeholder='Post Code']
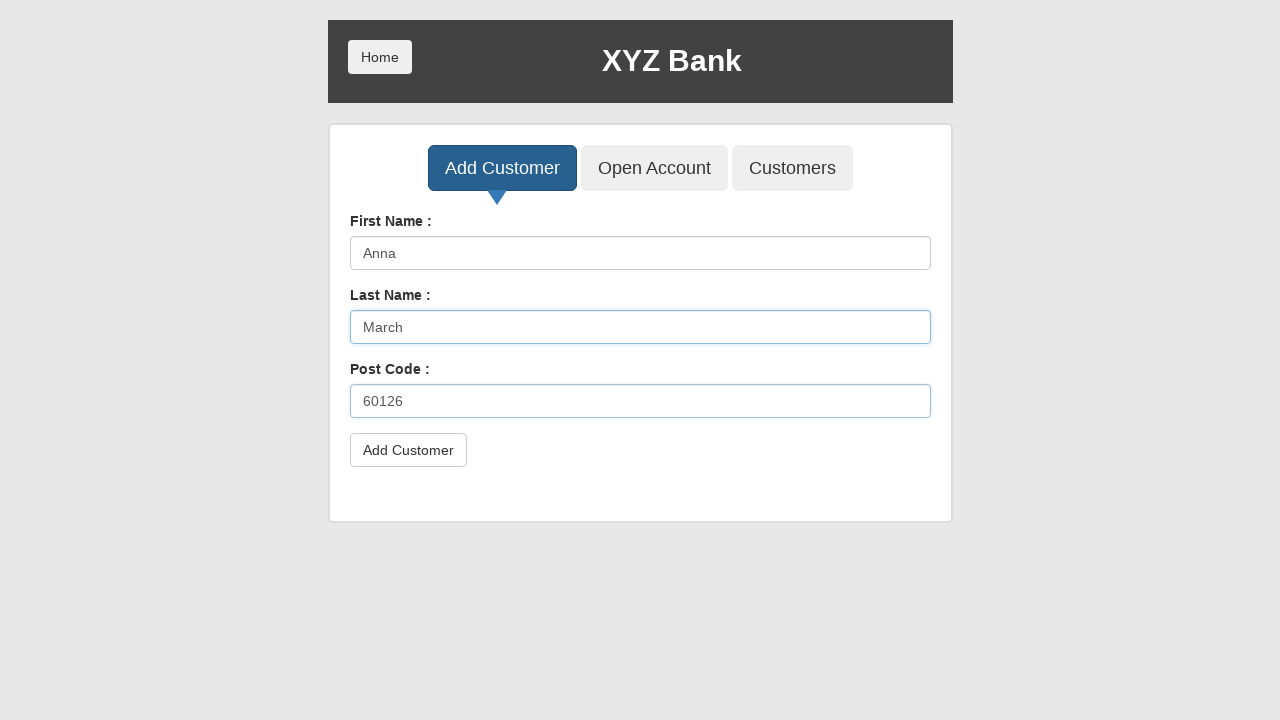

Clicked submit button to add customer at (408, 450) on button[type='submit']
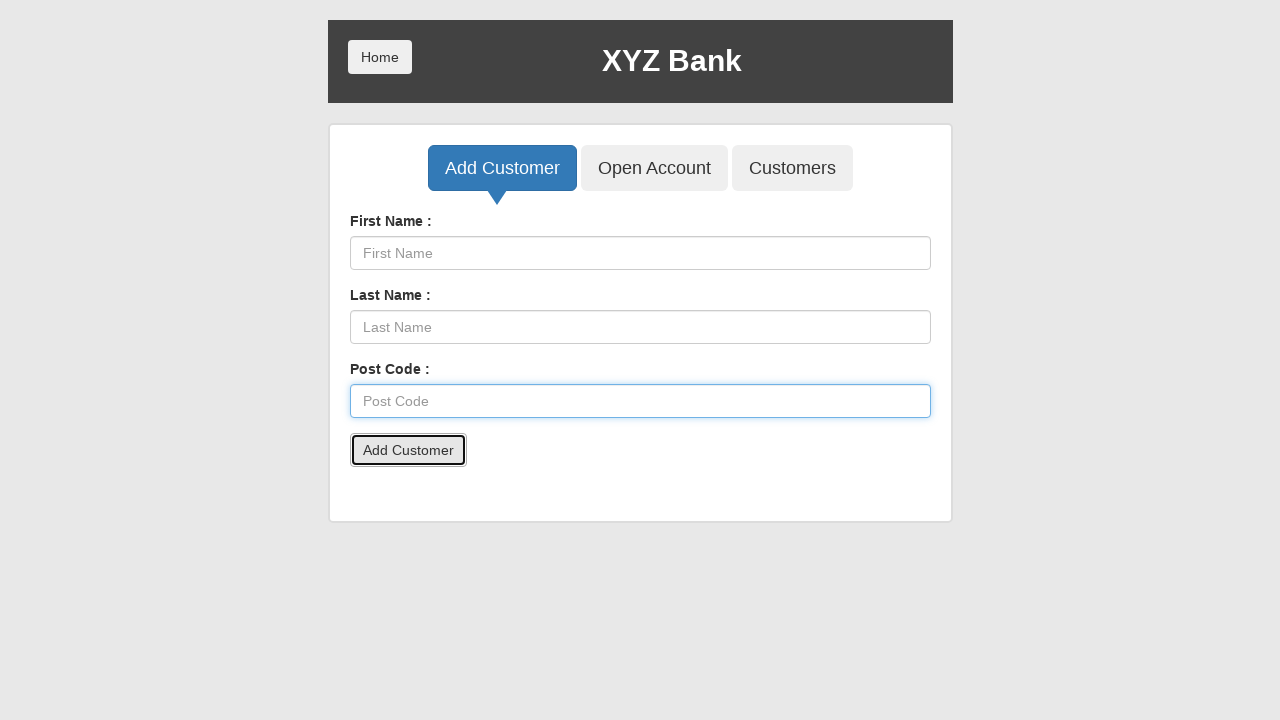

Accepted dialog alert for successful customer addition
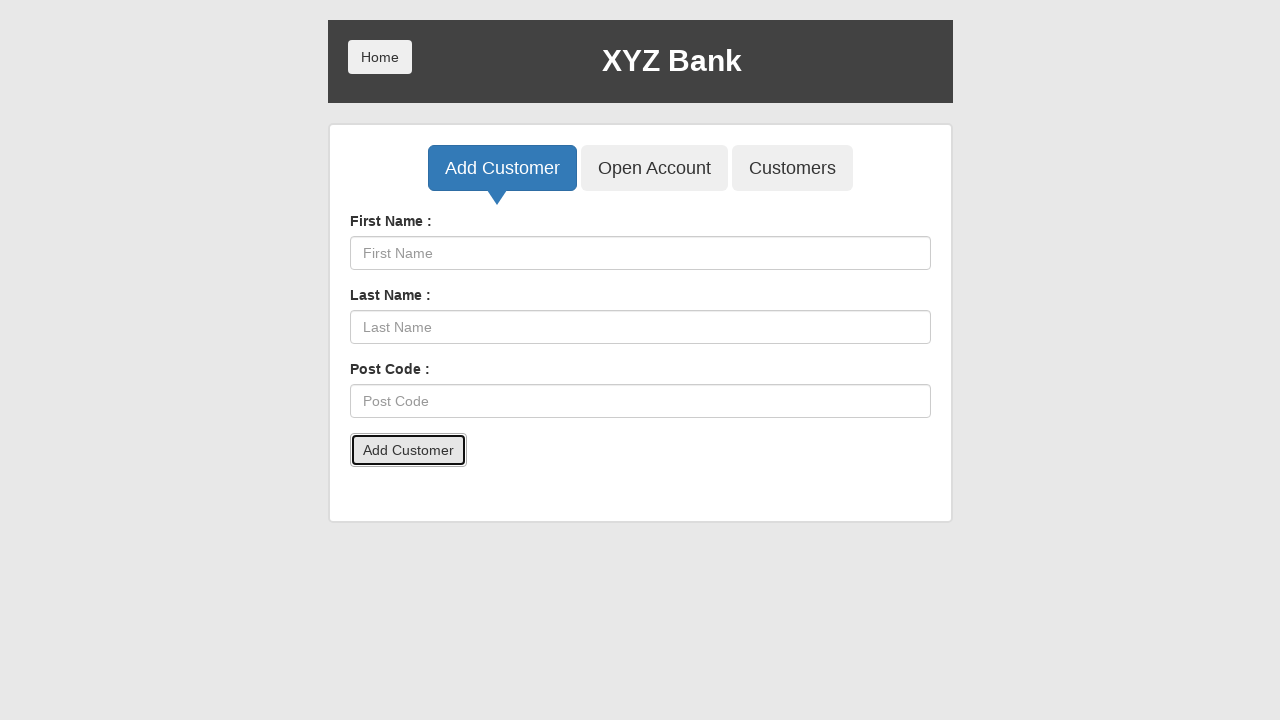

Clicked Open Account tab at (654, 168) on button[ng-class='btnClass2']
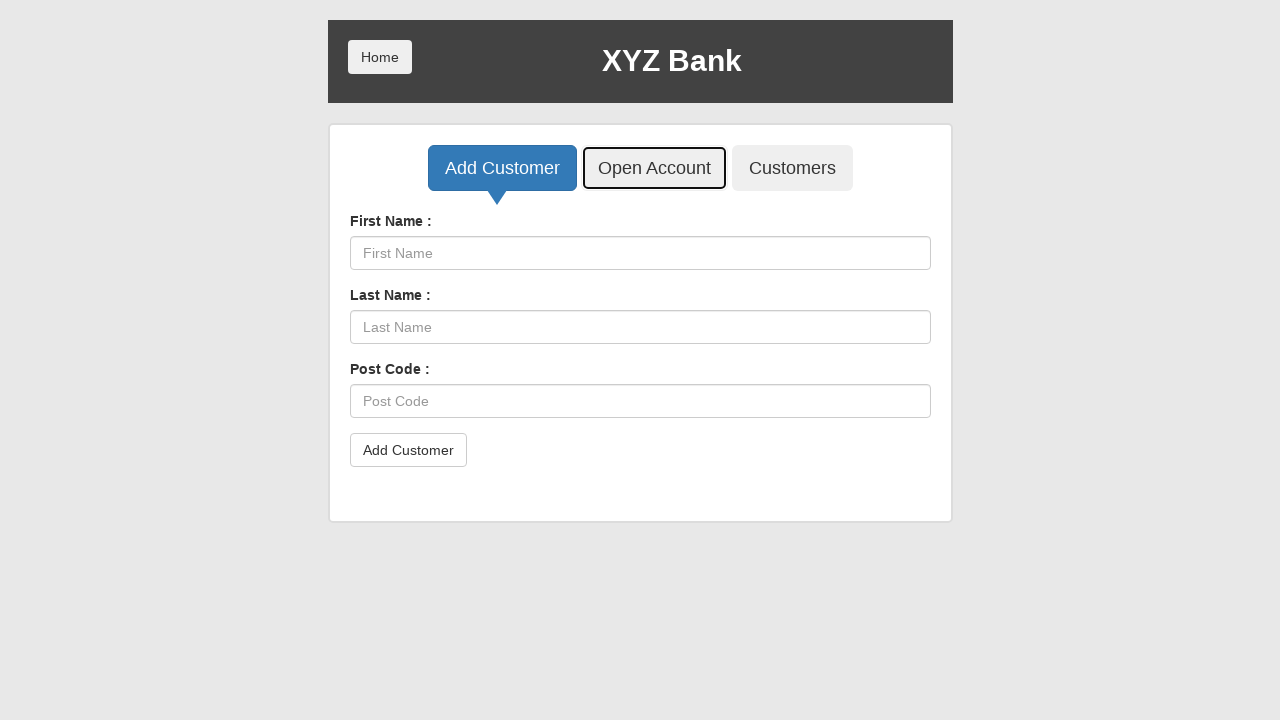

Selected customer 'Anna March' from dropdown on select#userSelect
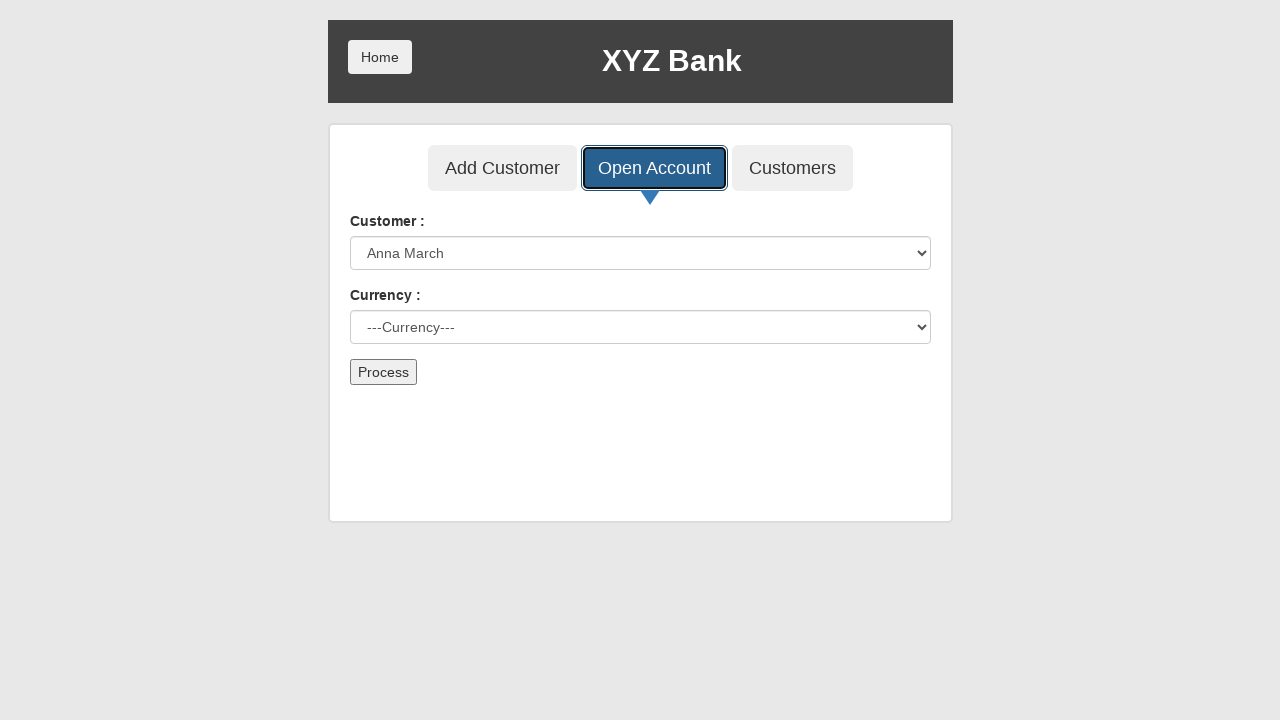

Selected 'Dollar' as currency on select#currency
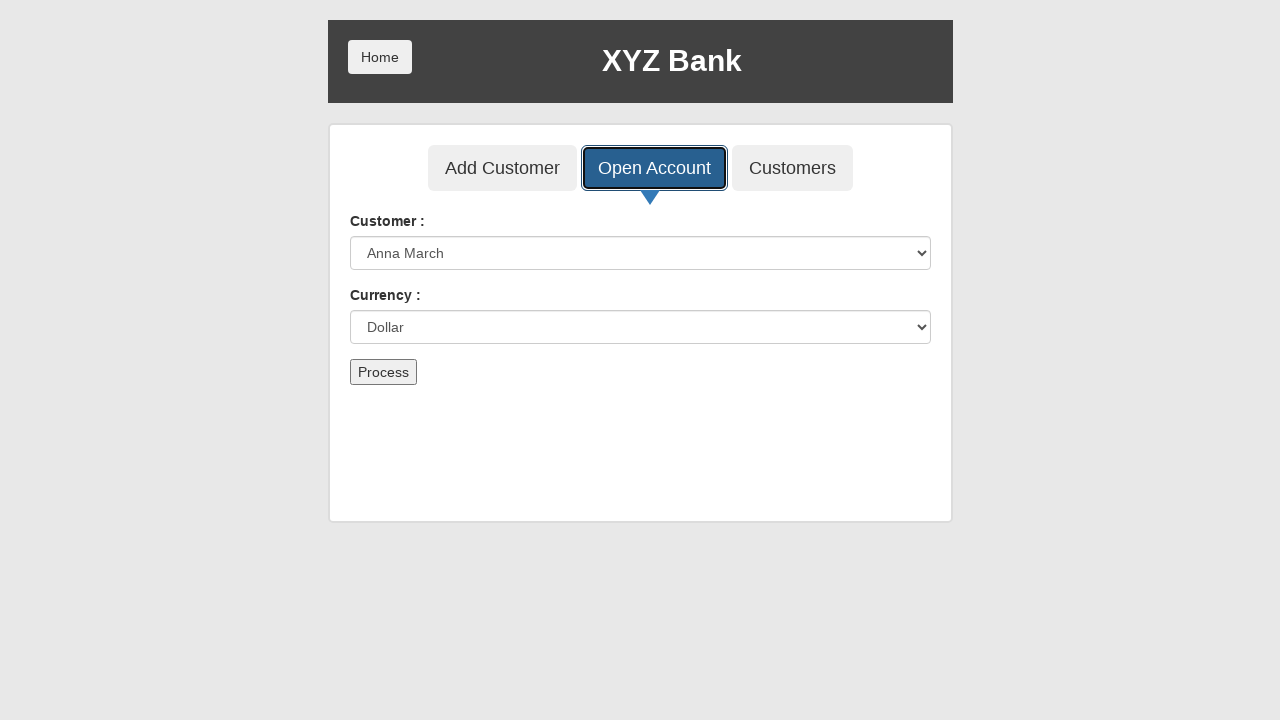

Clicked submit button to open account at (383, 372) on button[type='submit']
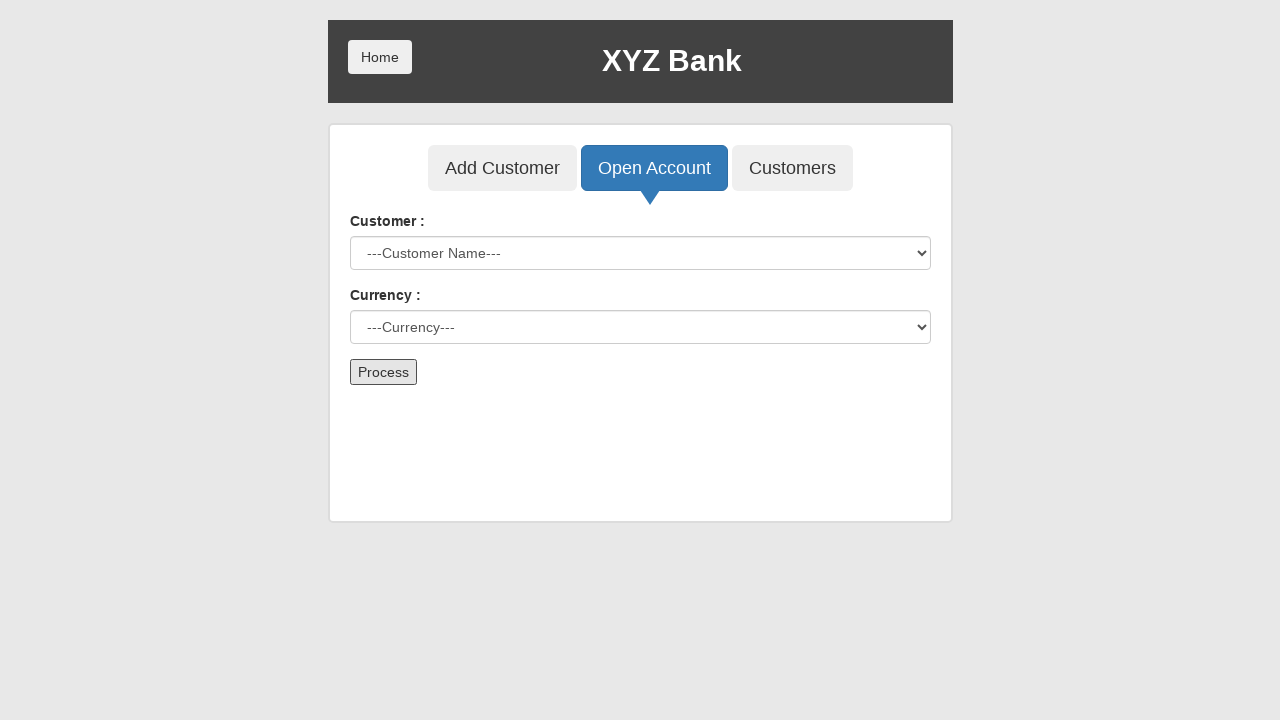

Accepted dialog alert for successful account creation
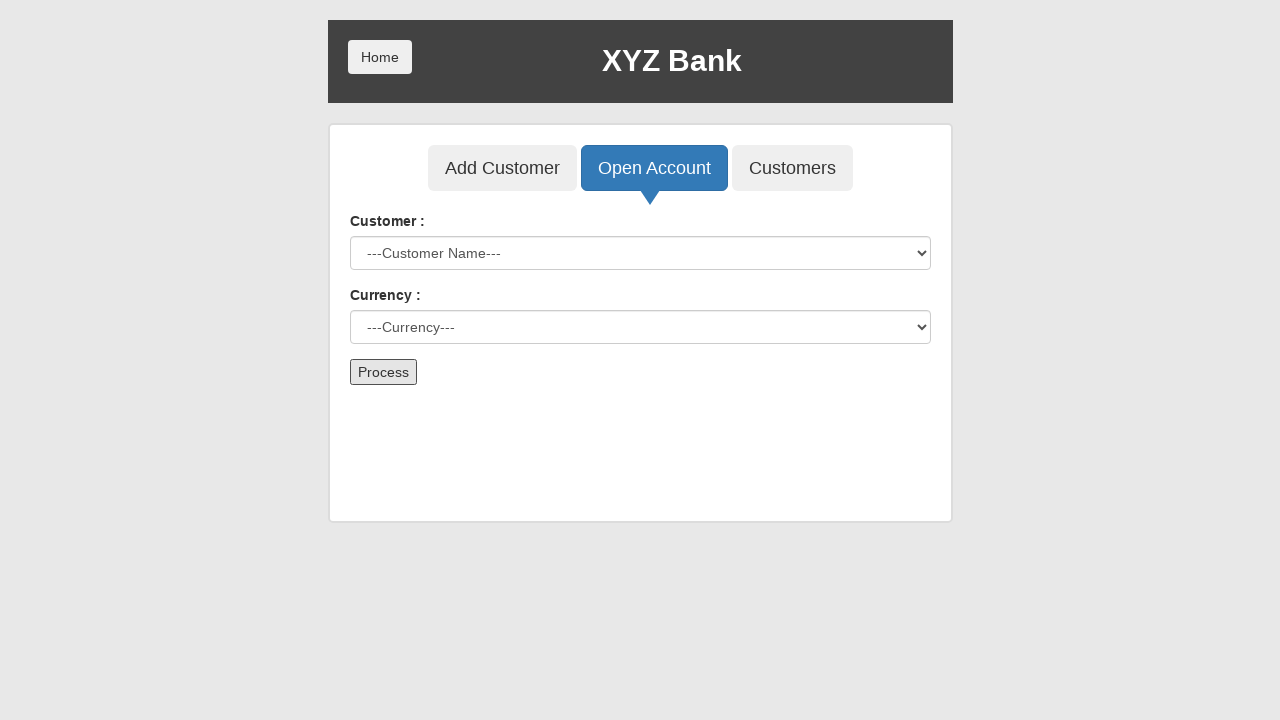

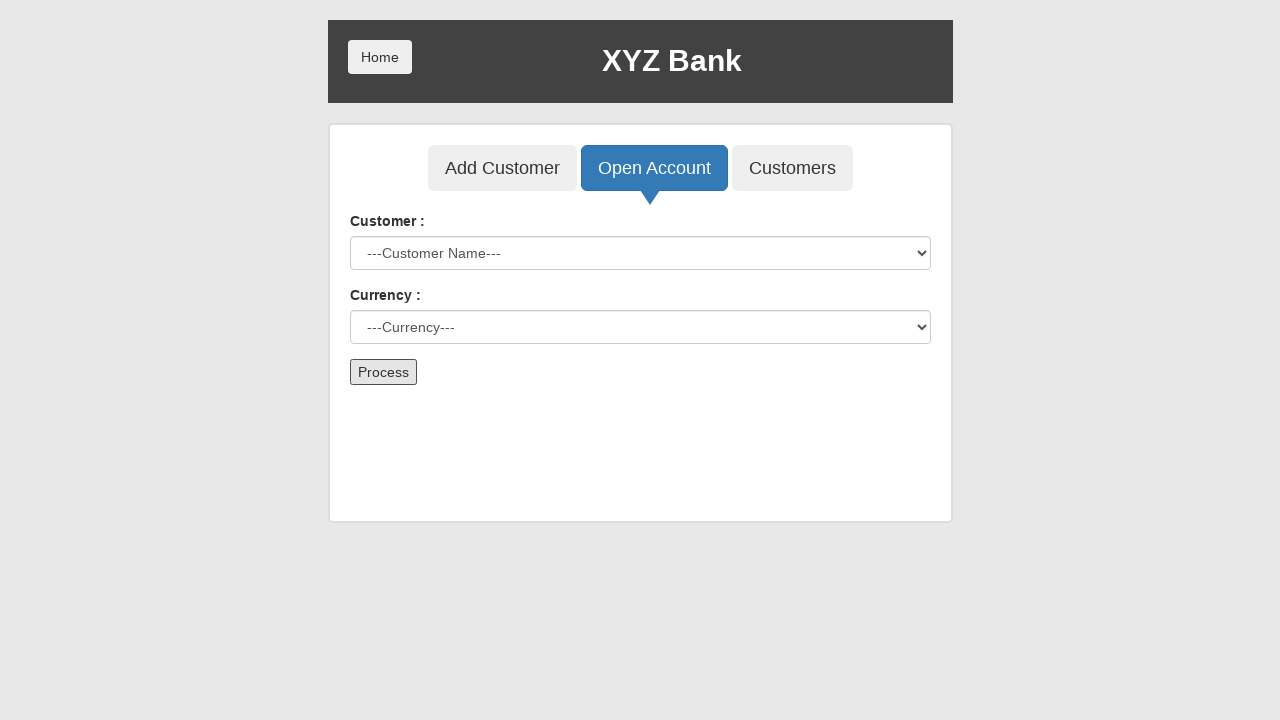